Tests browser window handling by clicking a link that opens a new window, then switching between windows and closing the child window based on its title.

Starting URL: https://opensource-demo.orangehrmlive.com/web/index.php/auth/login

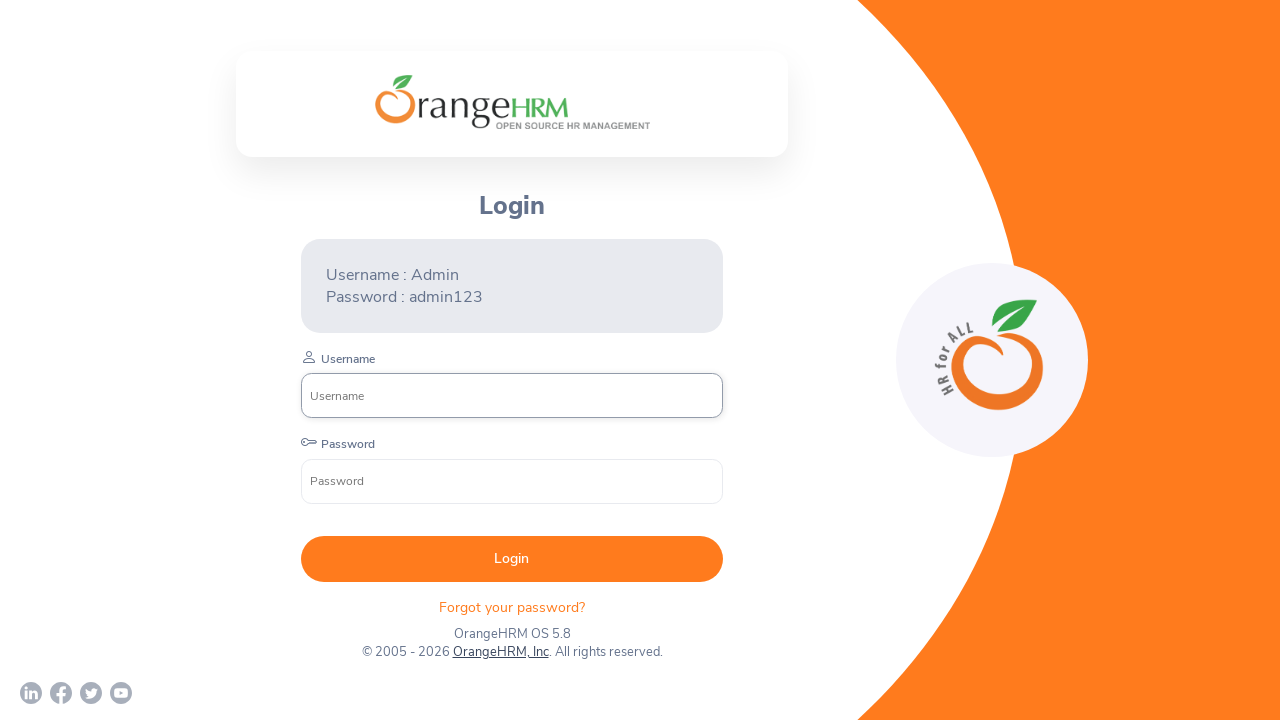

Clicked OrangeHRM, Inc link and new window opened at (500, 652) on xpath=//a[normalize-space()='OrangeHRM, Inc']
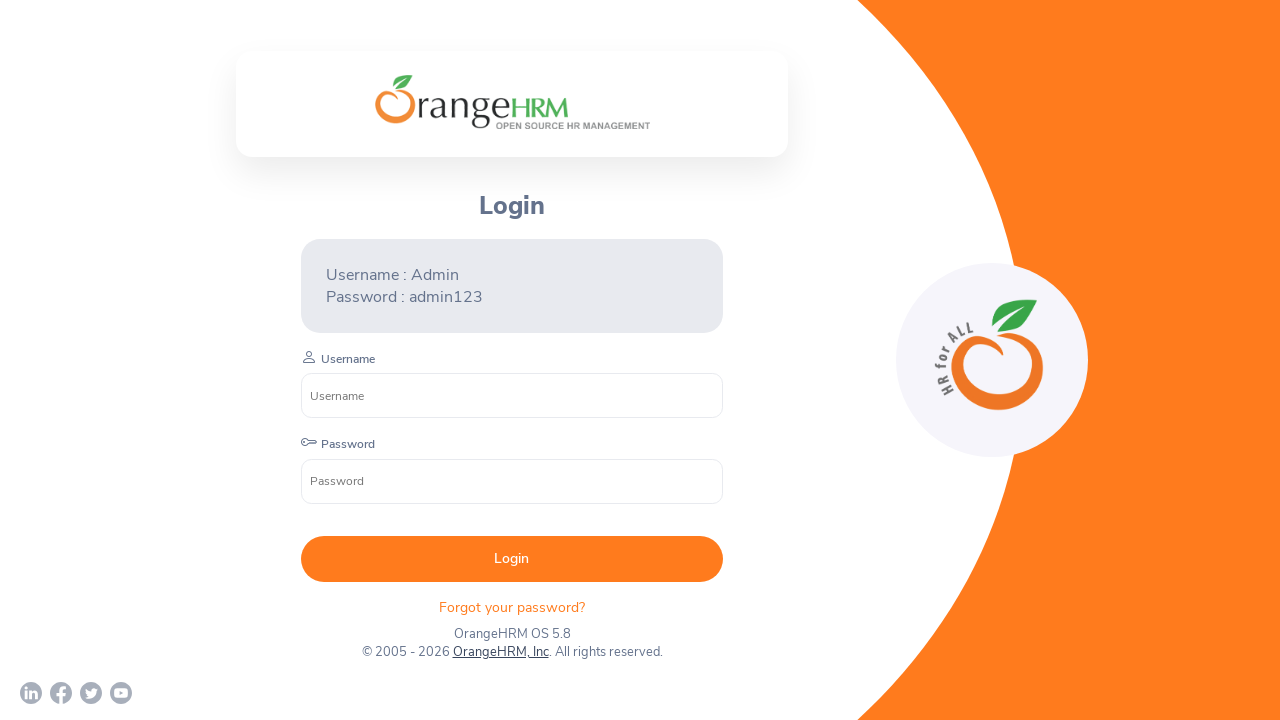

New page loaded and ready
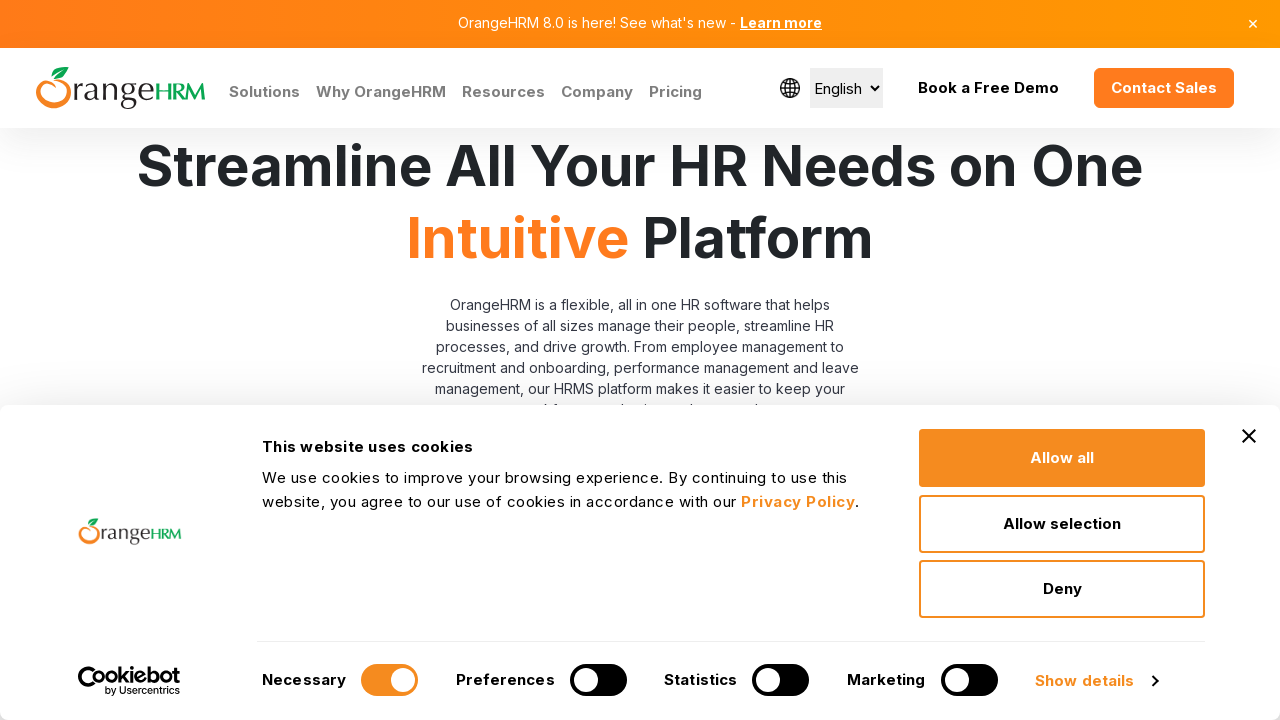

Retrieved all pages in context
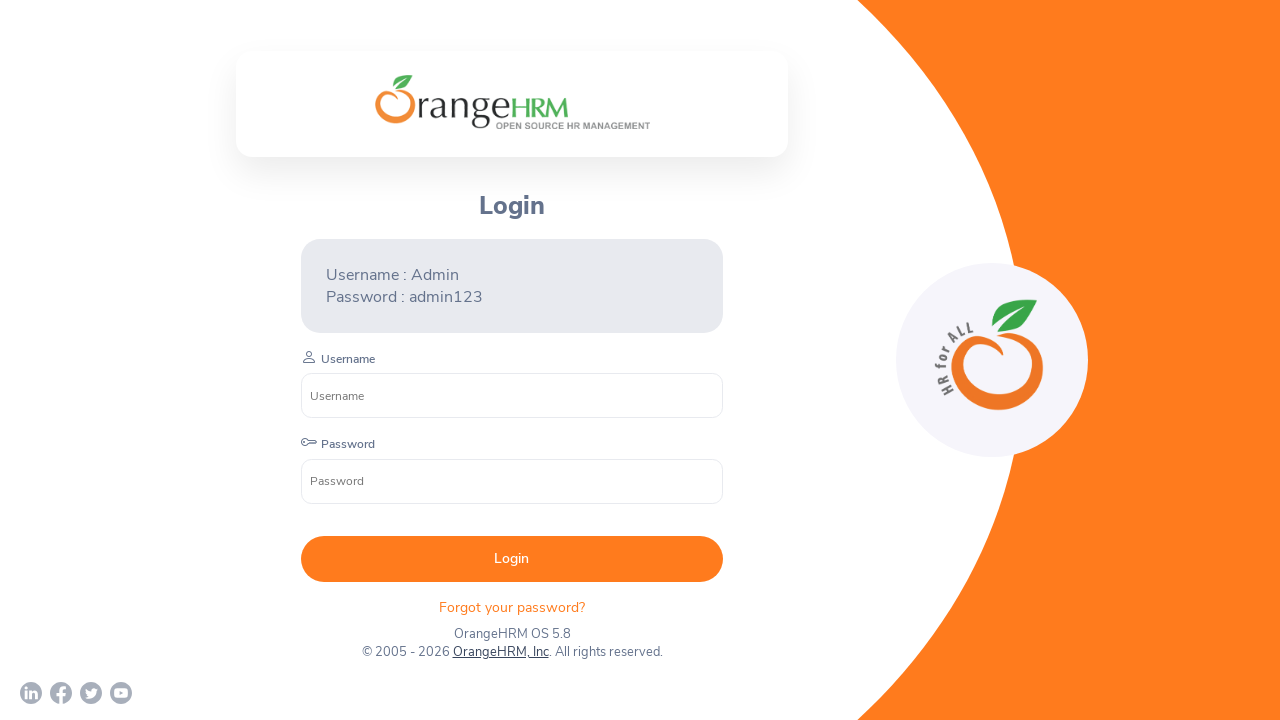

Checked child window title: 'Human Resources Management Software | HRMS | OrangeHRM'
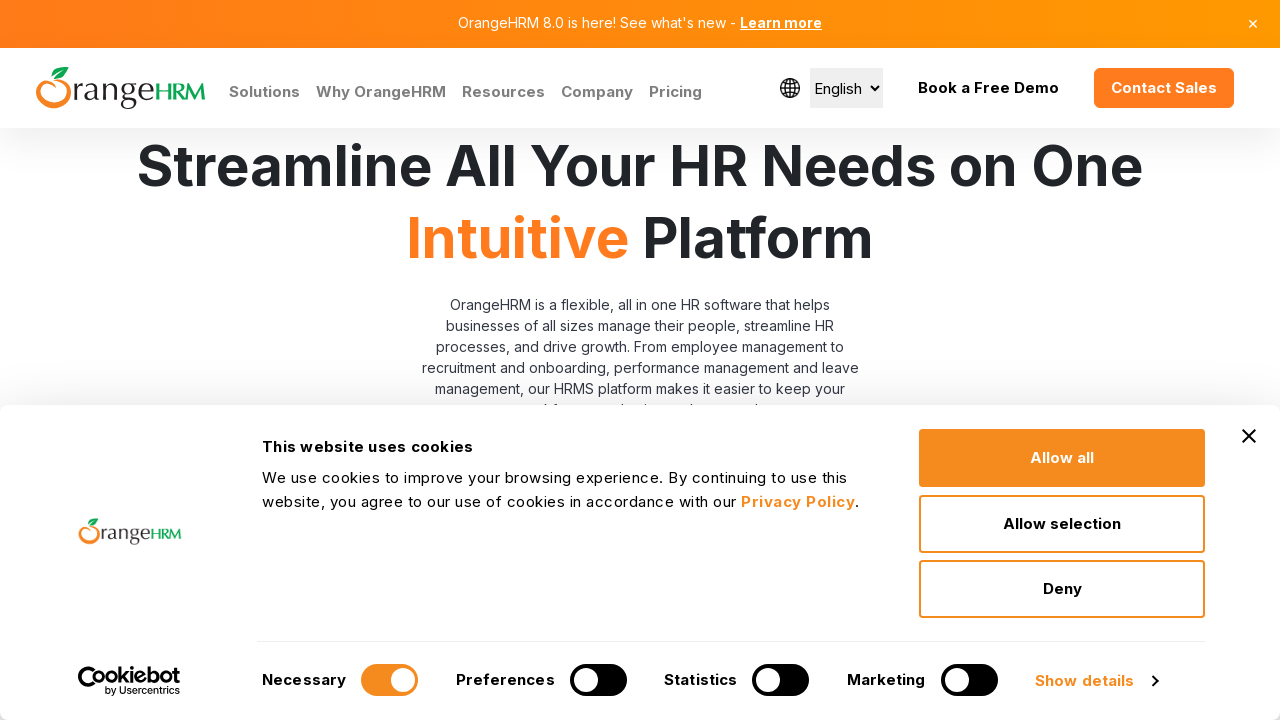

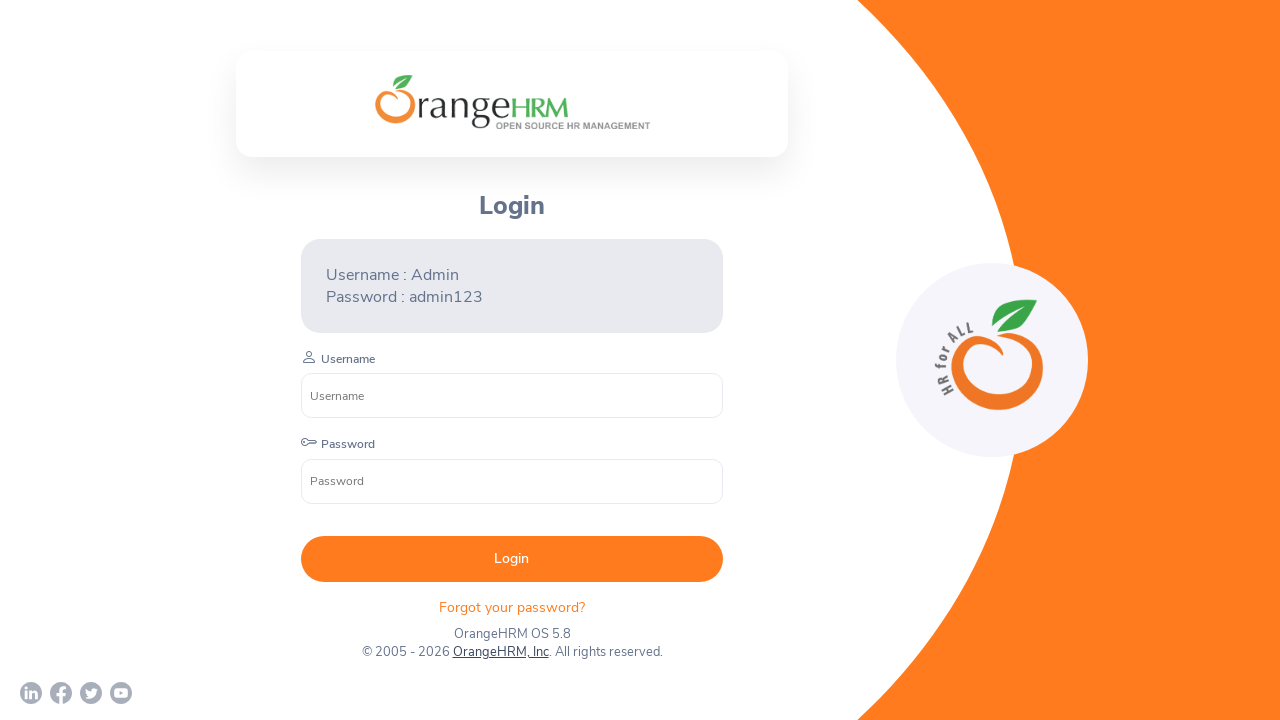